Tests window handling functionality by opening a new window and interacting with form fields in the child window

Starting URL: https://www.hyrtutorials.com/p/window-handles-practice.html

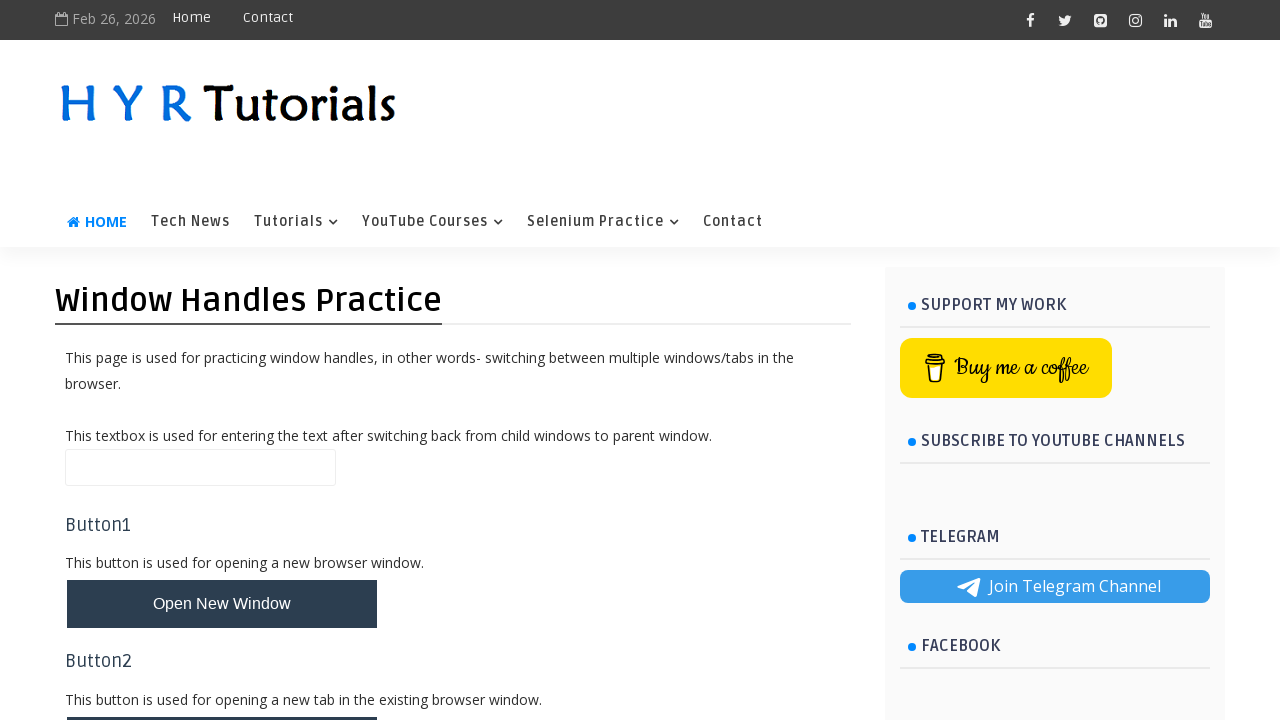

Clicked button to open new window at (222, 604) on (//div/button)[1]
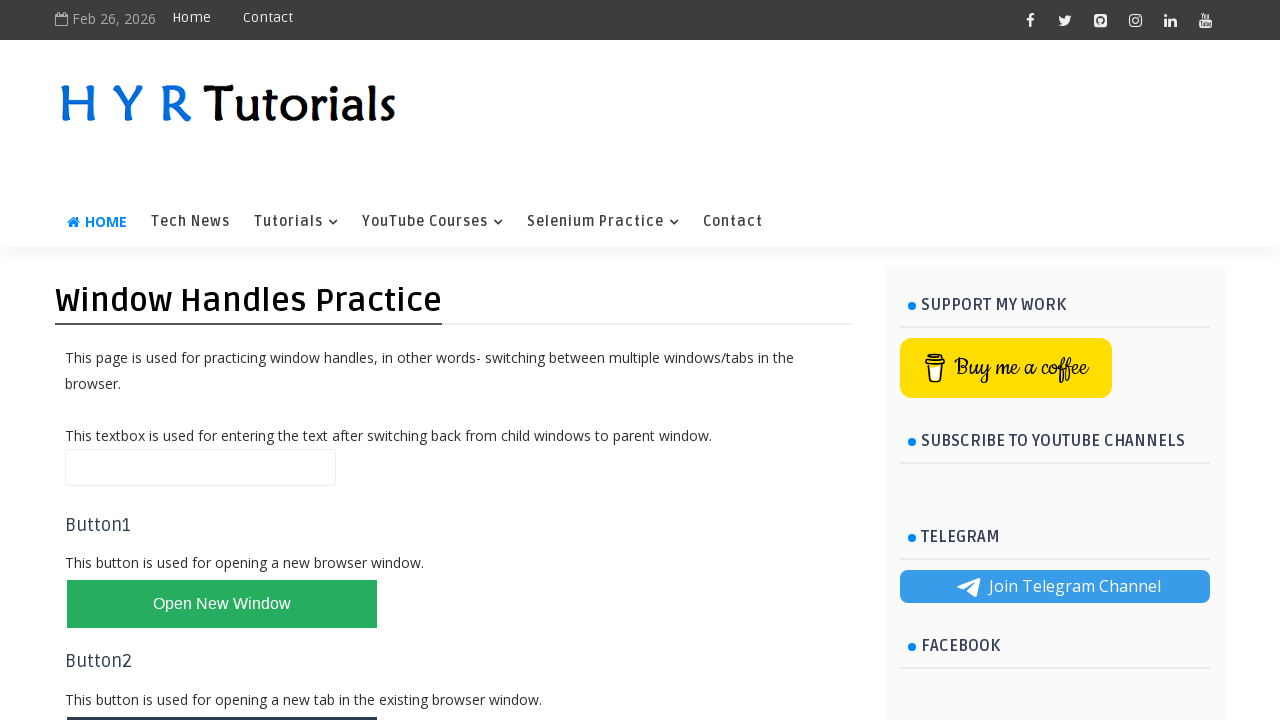

New window/page opened and captured at (222, 604) on (//div/button)[1]
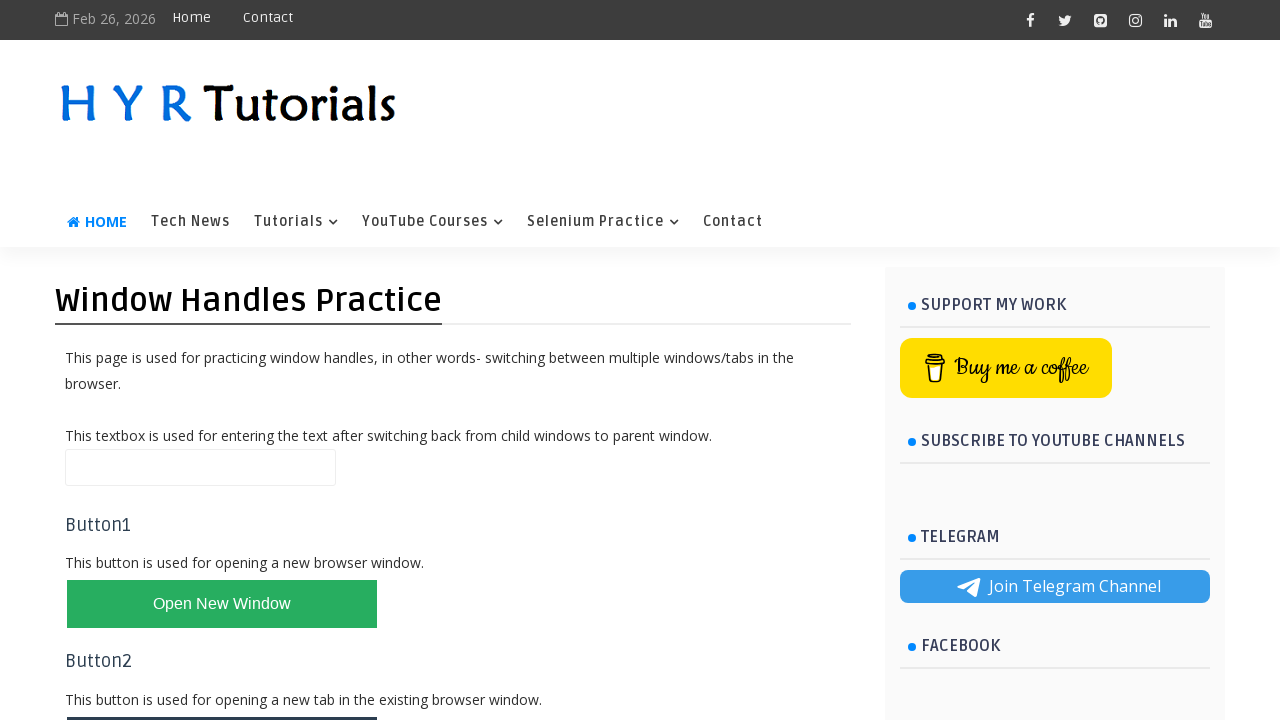

New page loaded completely
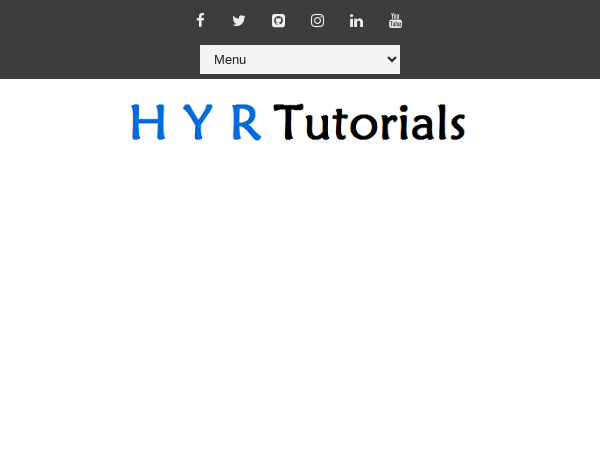

Filled firstName field with 'JSN Testing' in child window on input#firstName
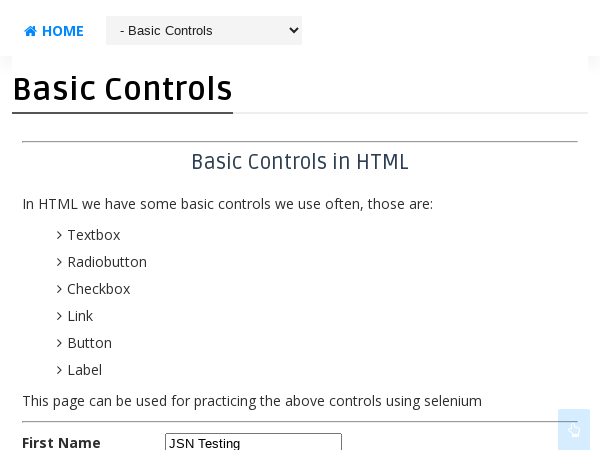

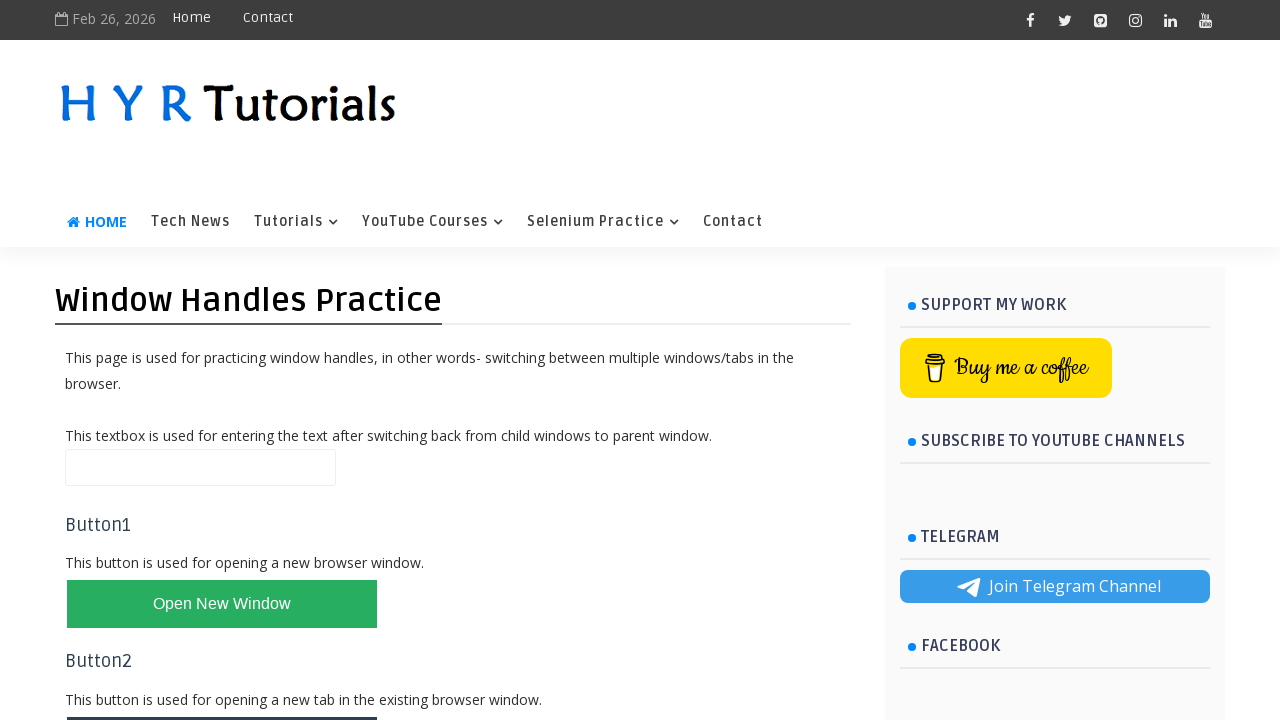